Tests handling of basic JavaScript alerts by clicking a button to trigger an alert, accepting it, and verifying the result message.

Starting URL: https://the-internet.herokuapp.com/javascript_alerts

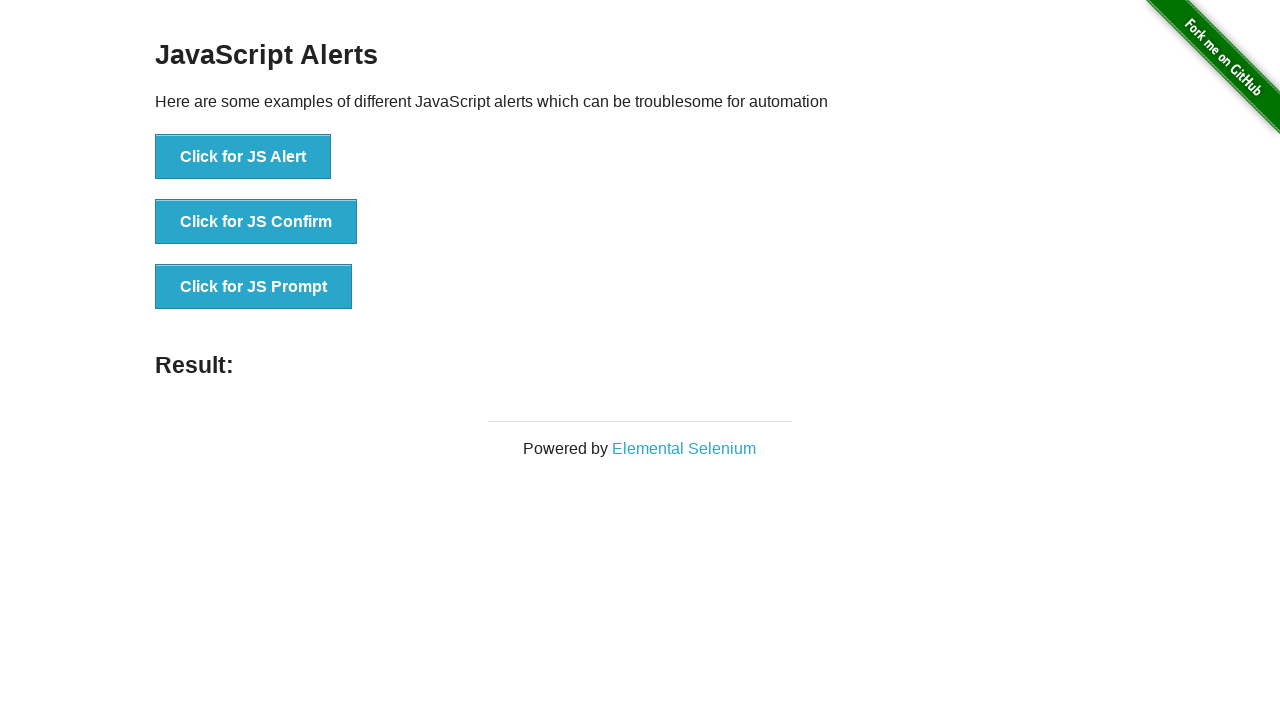

Clicked button to trigger basic JavaScript alert at (243, 157) on xpath=//*[@id='content']/div/ul/li[1]/button
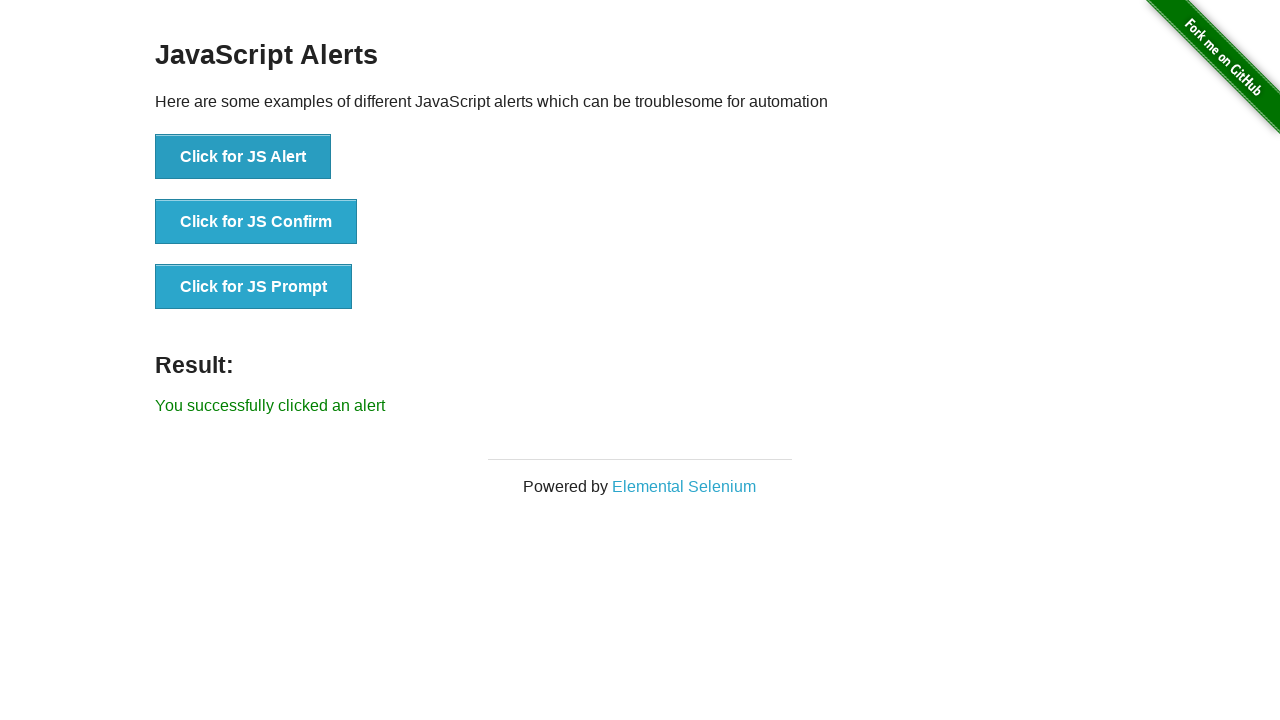

Set up dialog handler to accept alerts
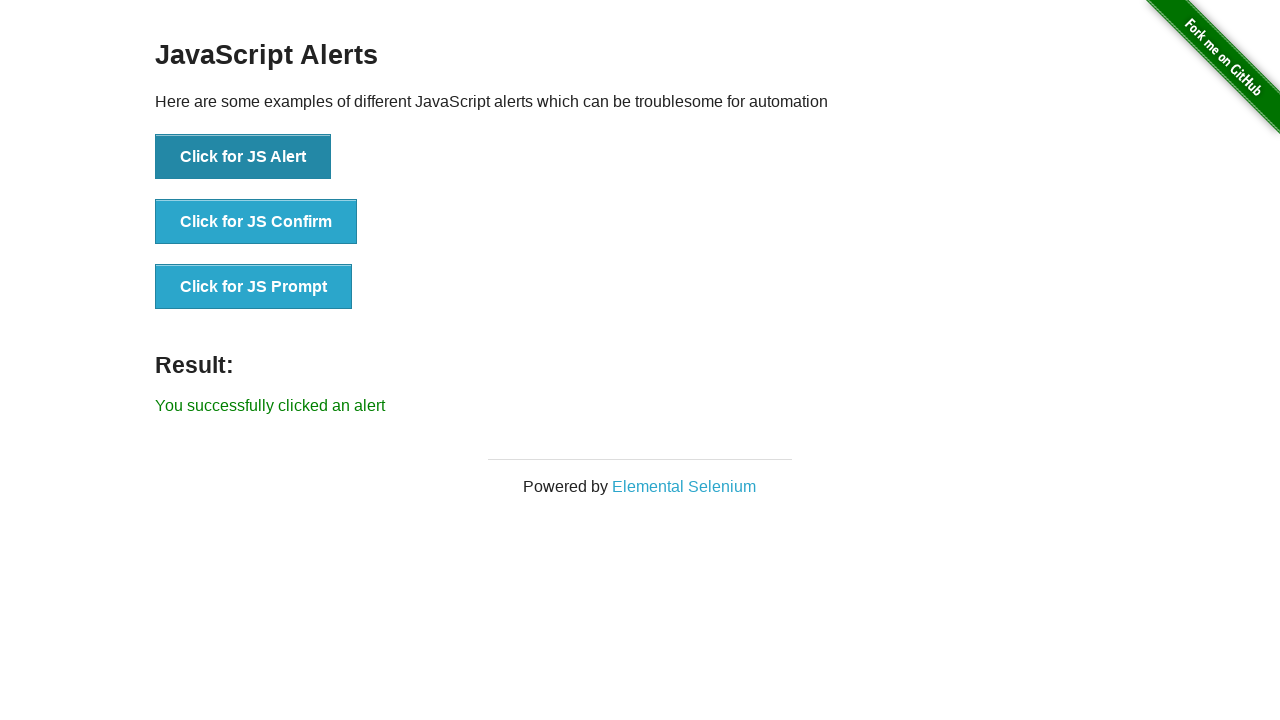

Result element appeared after accepting alert
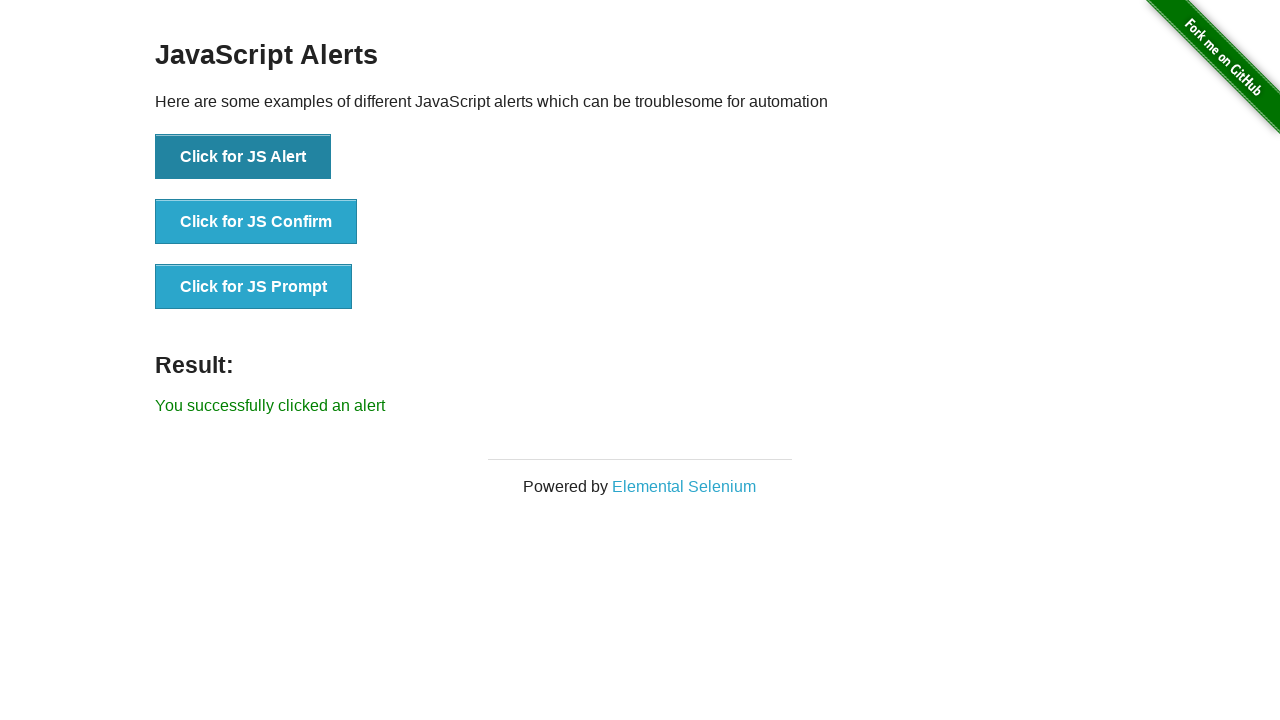

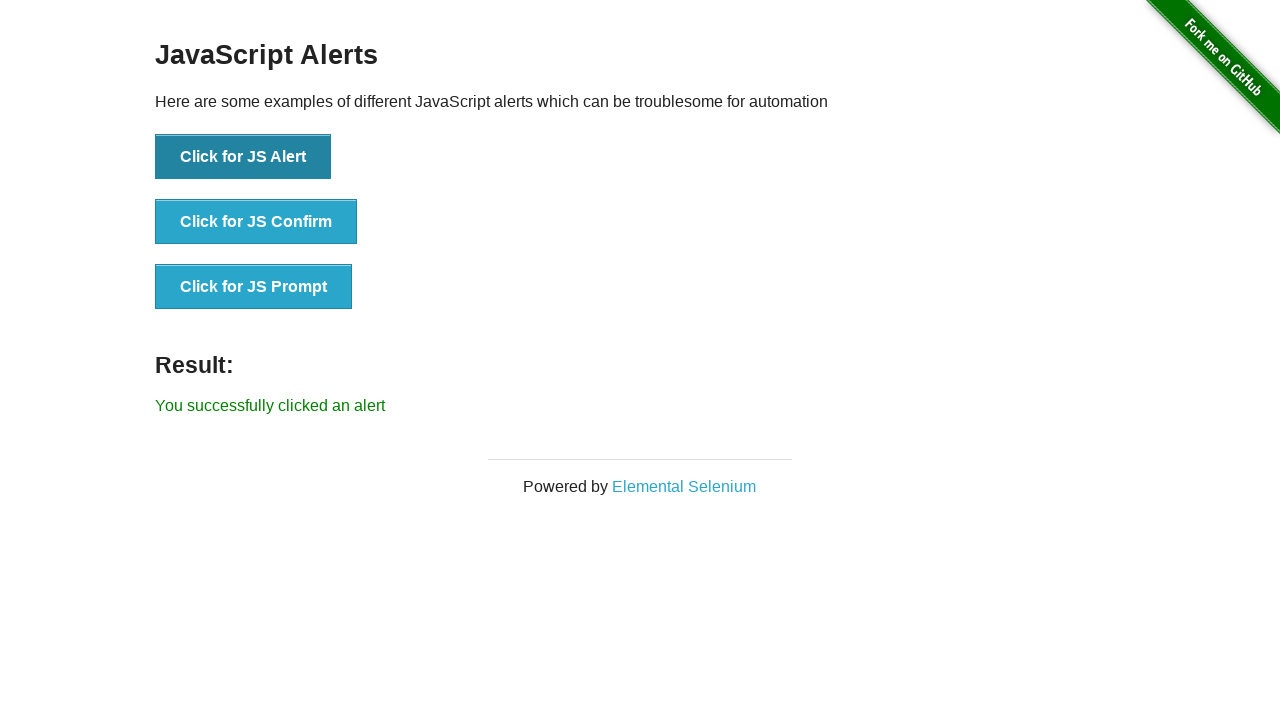